Tests dropdown functionality by navigating to the dropdown page and selecting different options from the dropdown menu.

Starting URL: https://the-internet.herokuapp.com/

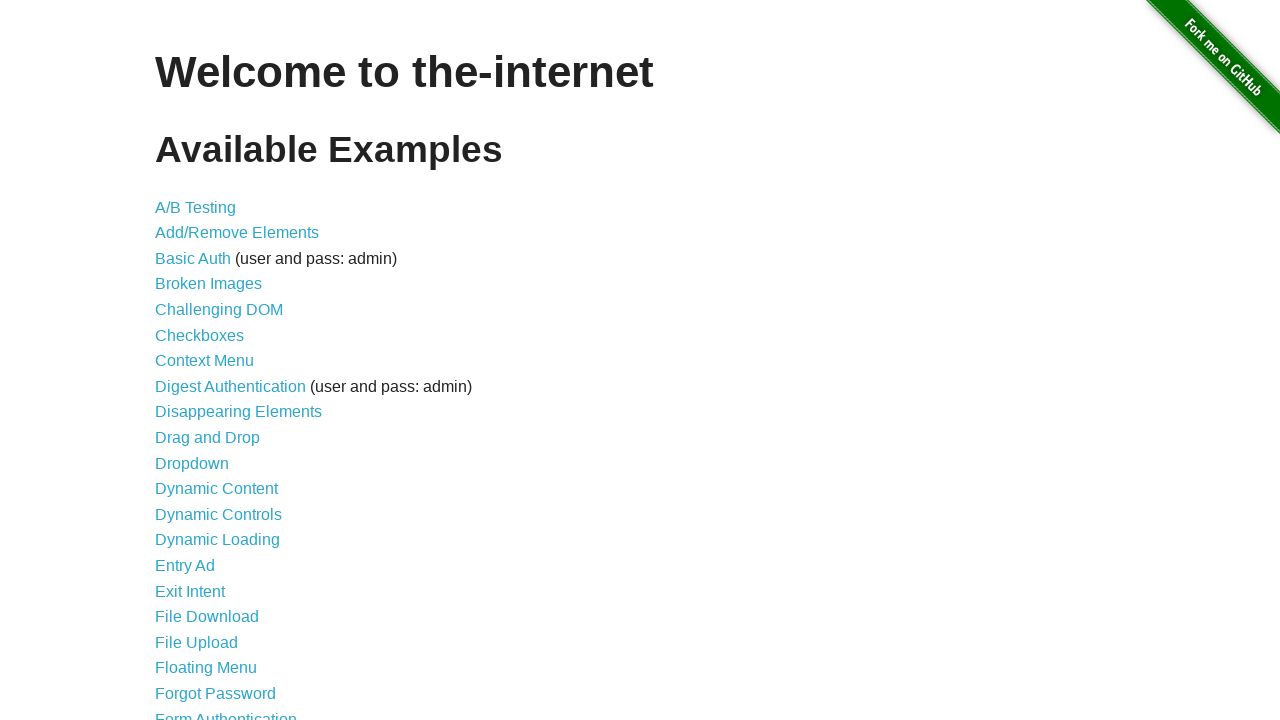

Clicked on the dropdown link at (192, 463) on xpath=//a[@href='/dropdown']
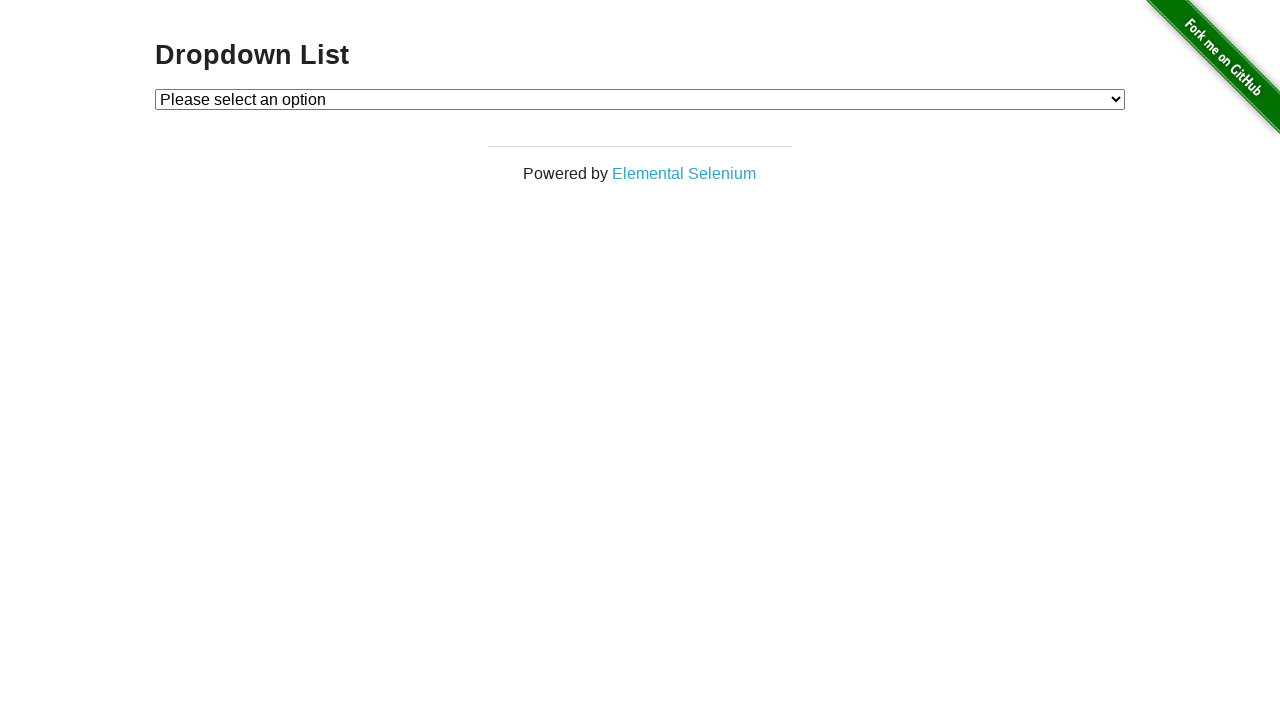

Dropdown menu became visible
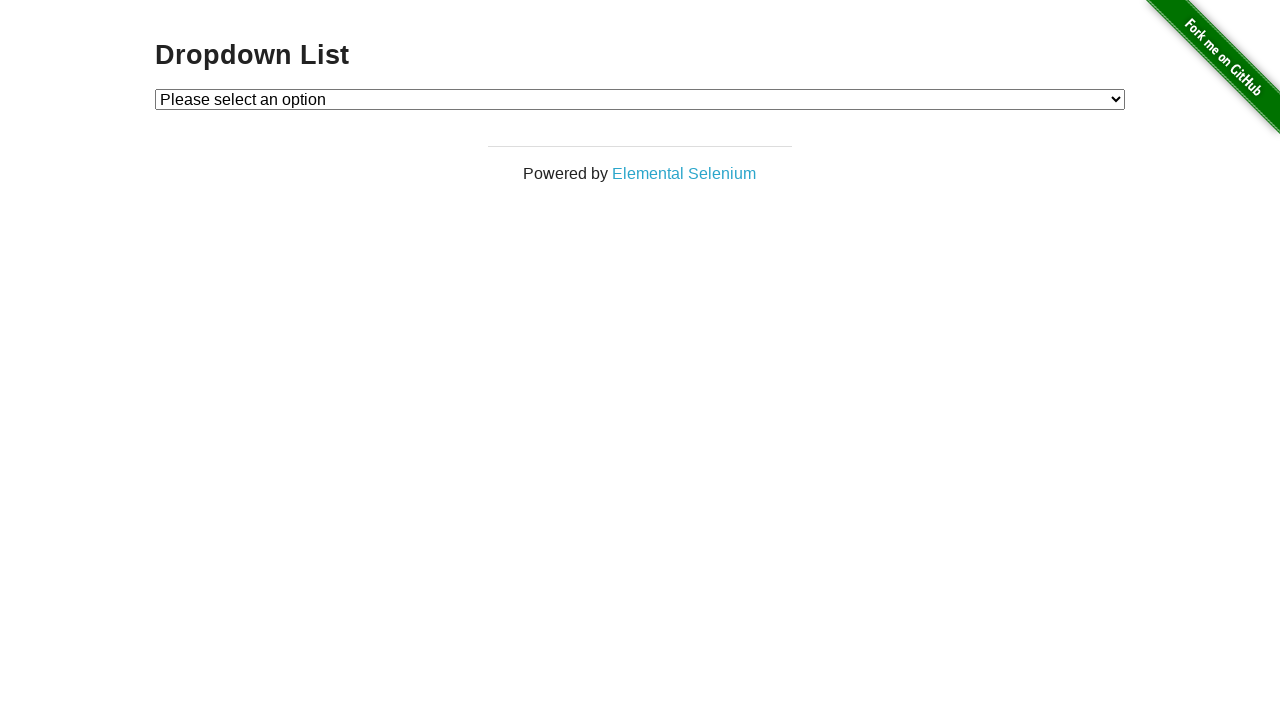

Selected first option from dropdown (index 1) on #dropdown
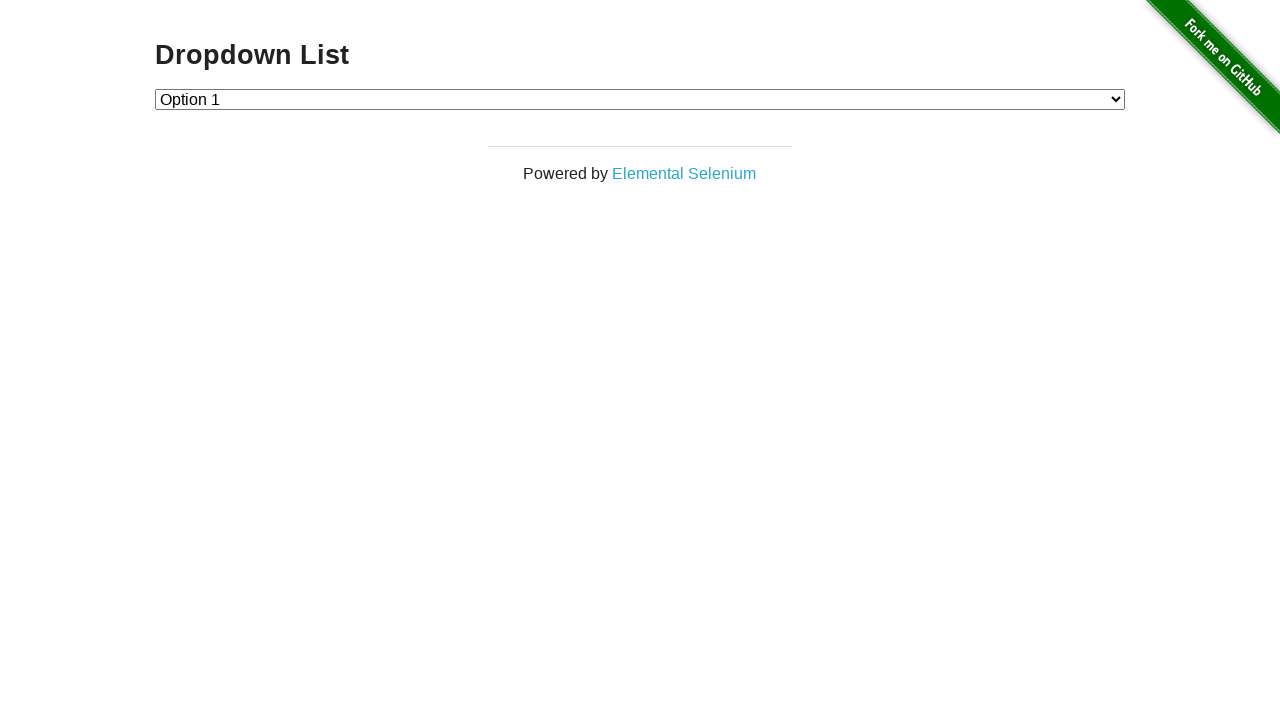

Selected second option from dropdown (index 2) on #dropdown
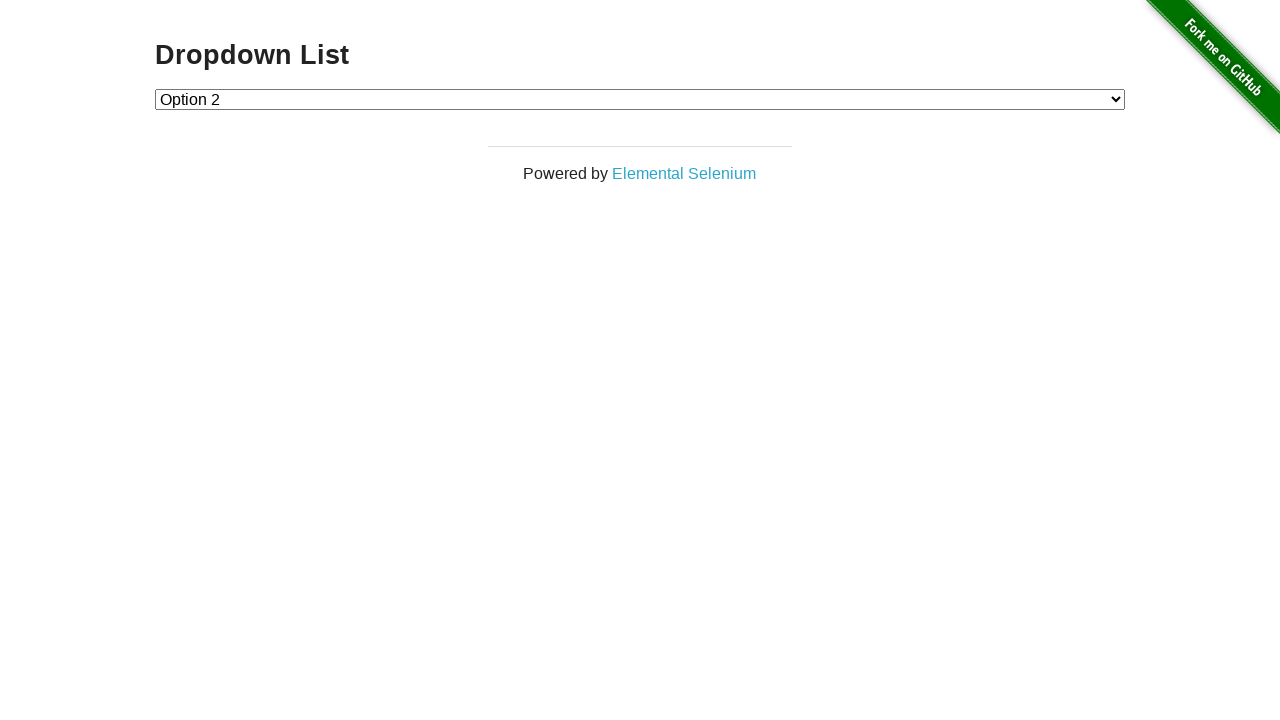

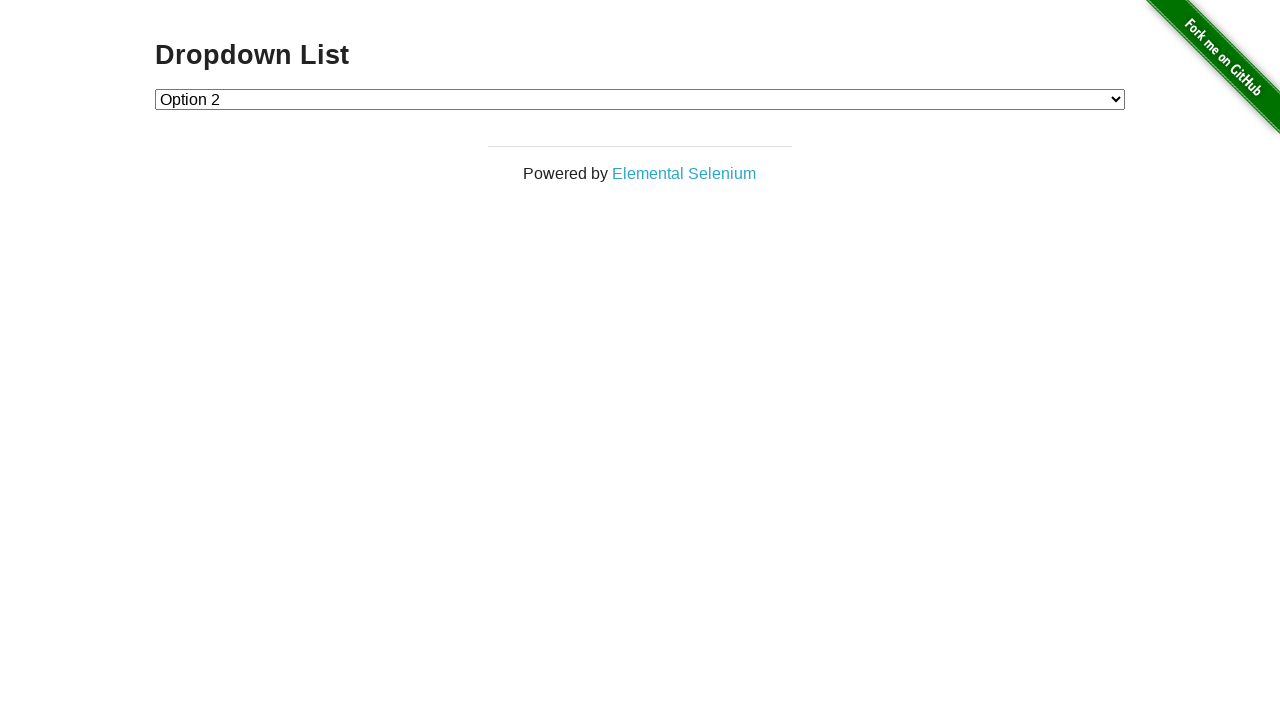